Tests clearing the complete state of all items by checking and then unchecking the toggle all checkbox

Starting URL: https://demo.playwright.dev/todomvc

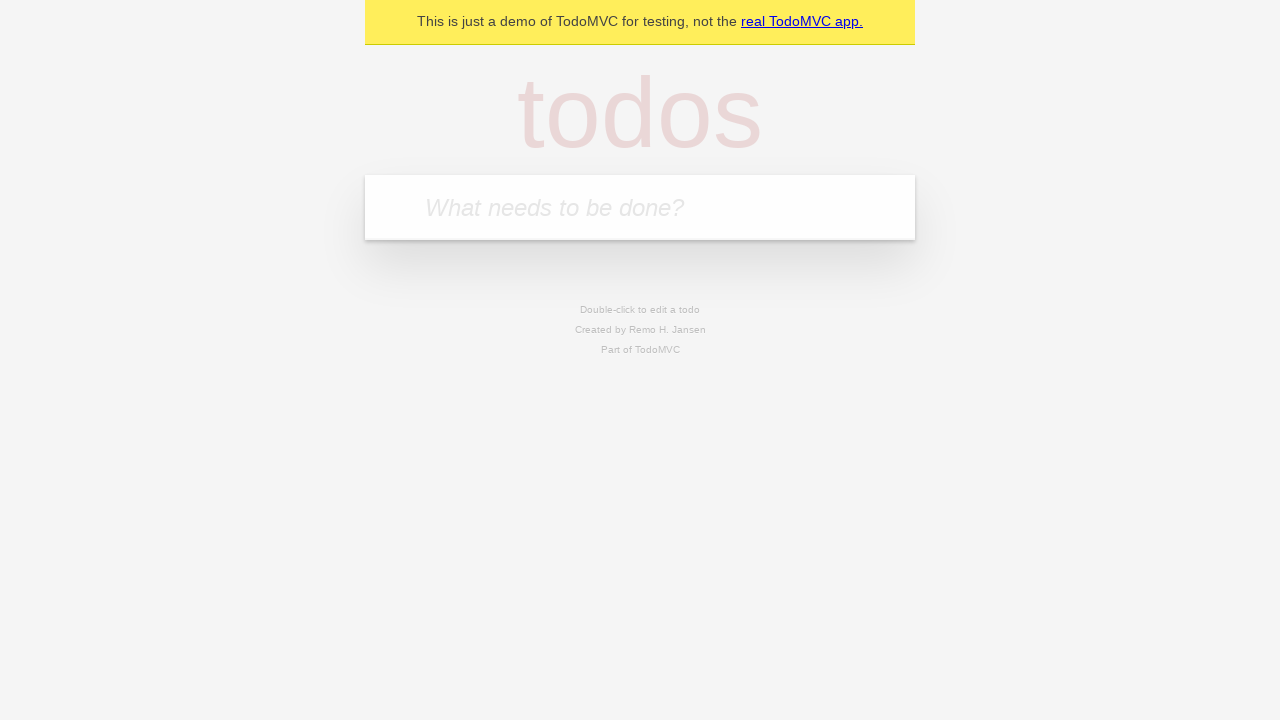

Filled input field with first todo 'buy some cheese' on internal:attr=[placeholder="What needs to be done?"i]
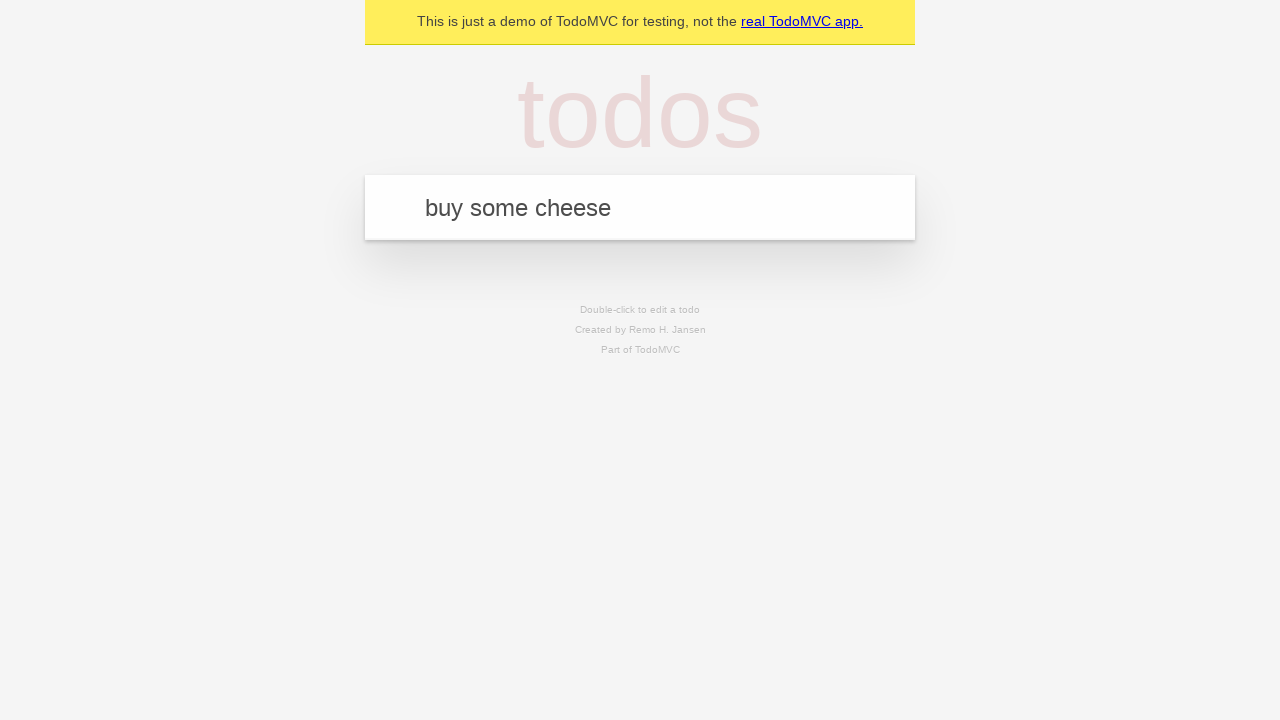

Pressed Enter to add first todo on internal:attr=[placeholder="What needs to be done?"i]
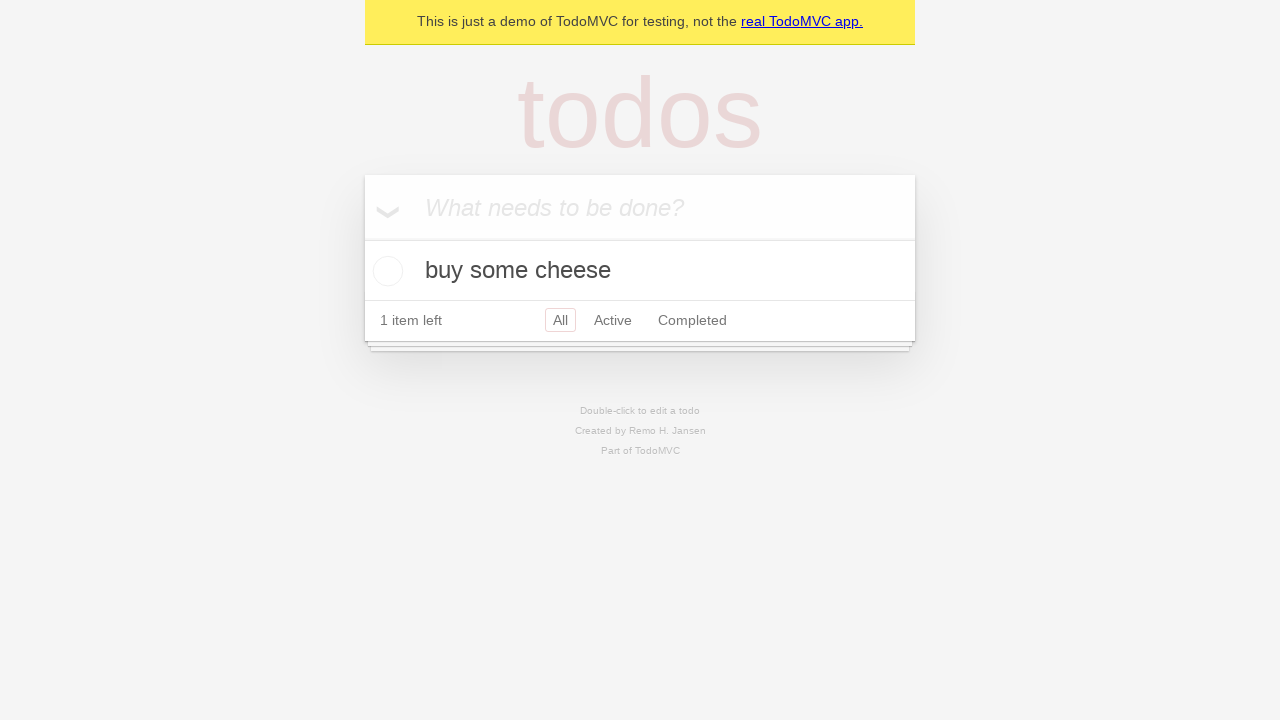

Filled input field with second todo 'feed the cat' on internal:attr=[placeholder="What needs to be done?"i]
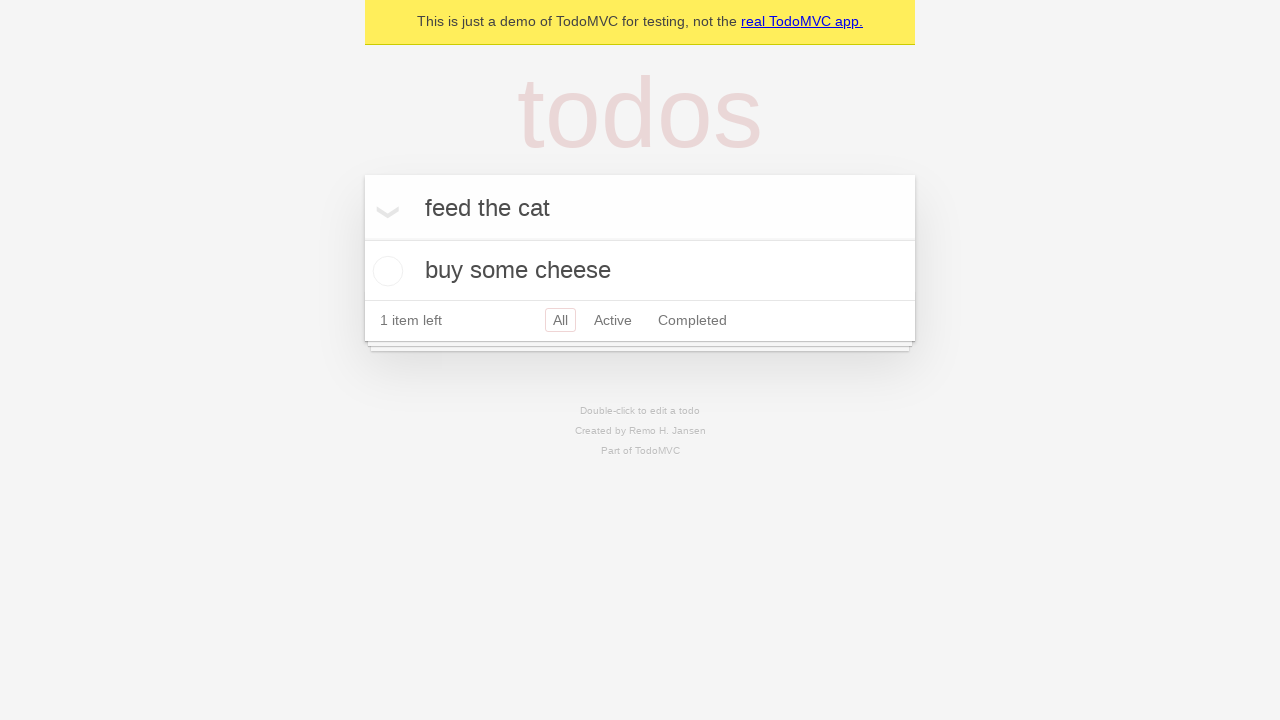

Pressed Enter to add second todo on internal:attr=[placeholder="What needs to be done?"i]
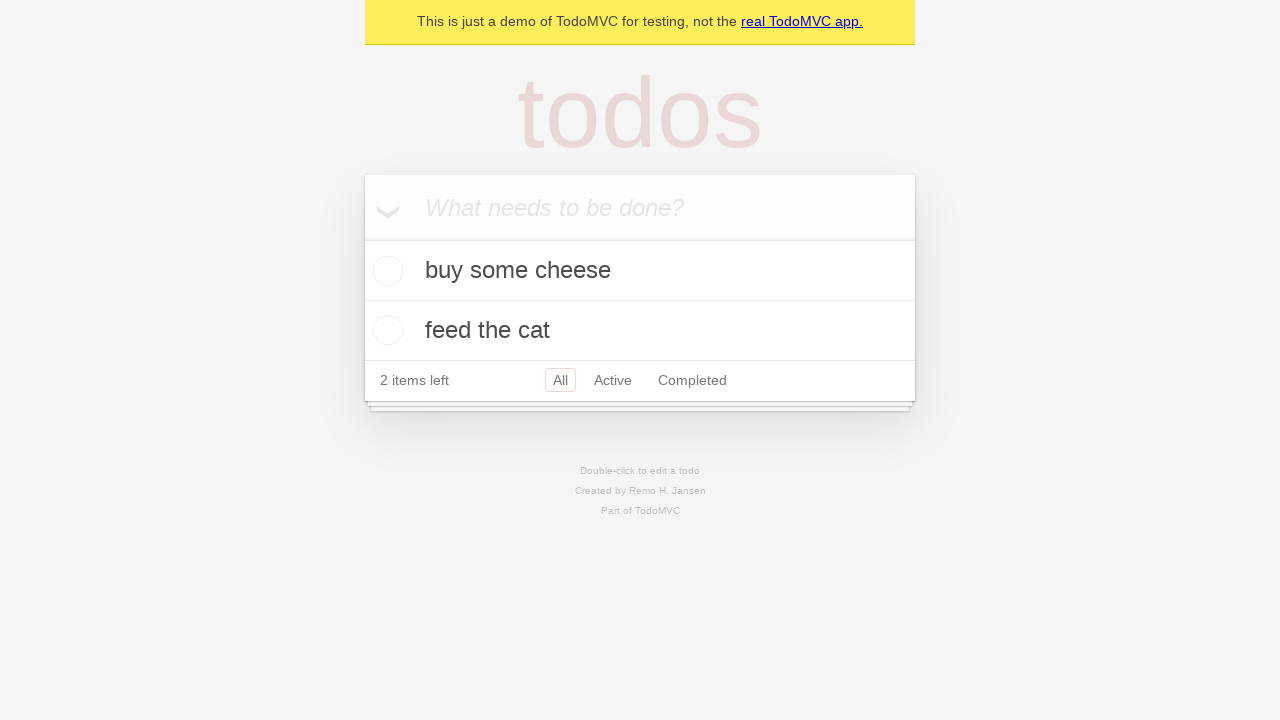

Filled input field with third todo 'book a doctors appointment' on internal:attr=[placeholder="What needs to be done?"i]
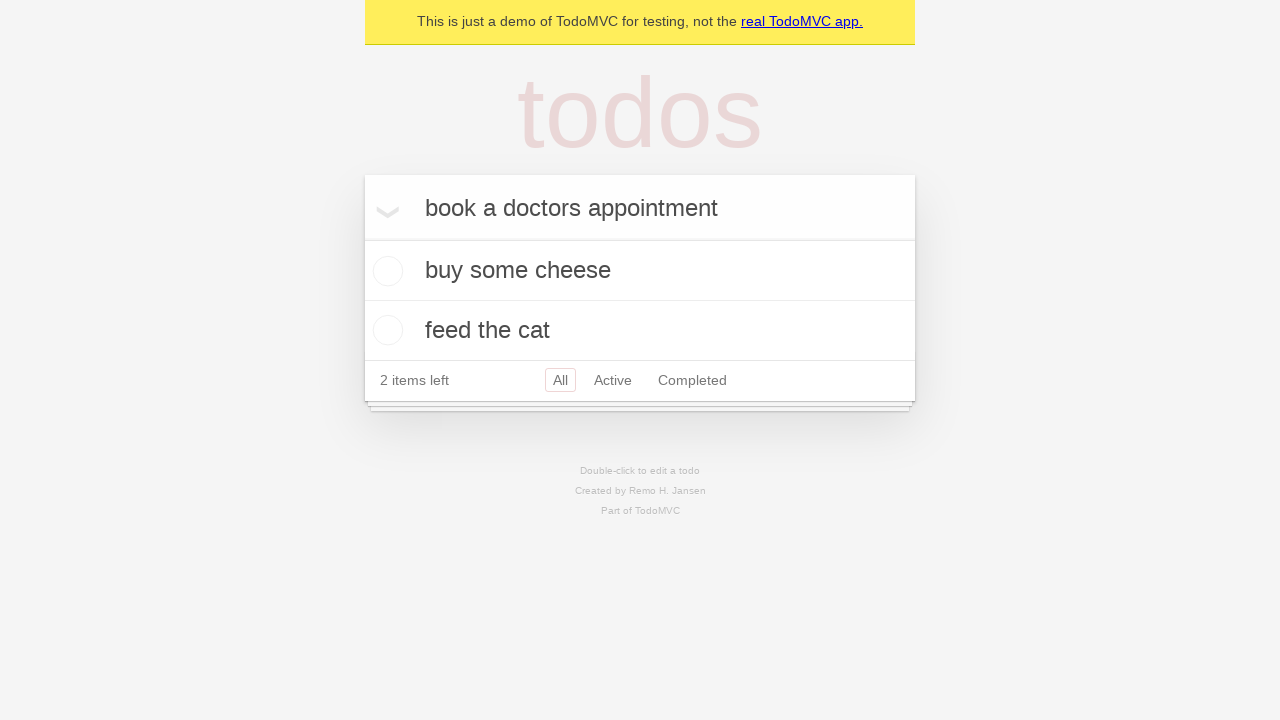

Pressed Enter to add third todo on internal:attr=[placeholder="What needs to be done?"i]
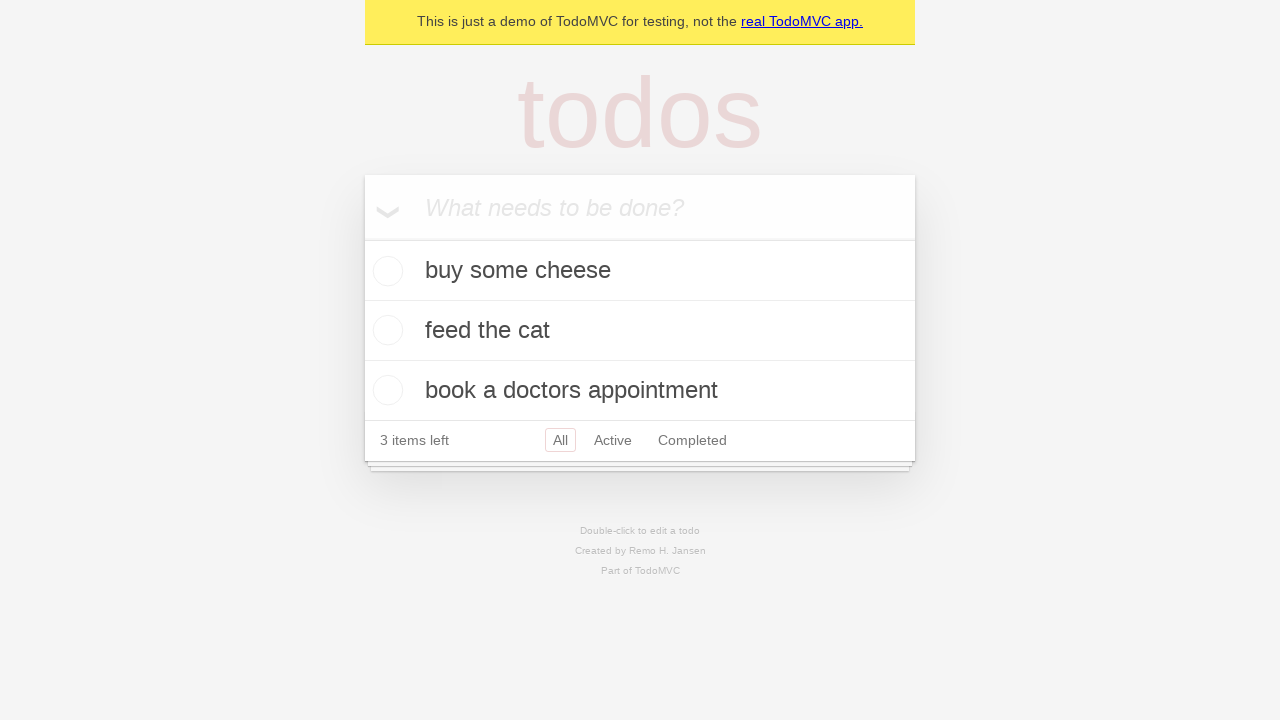

Checked 'Mark all as complete' toggle to mark all items as complete at (362, 238) on internal:label="Mark all as complete"i
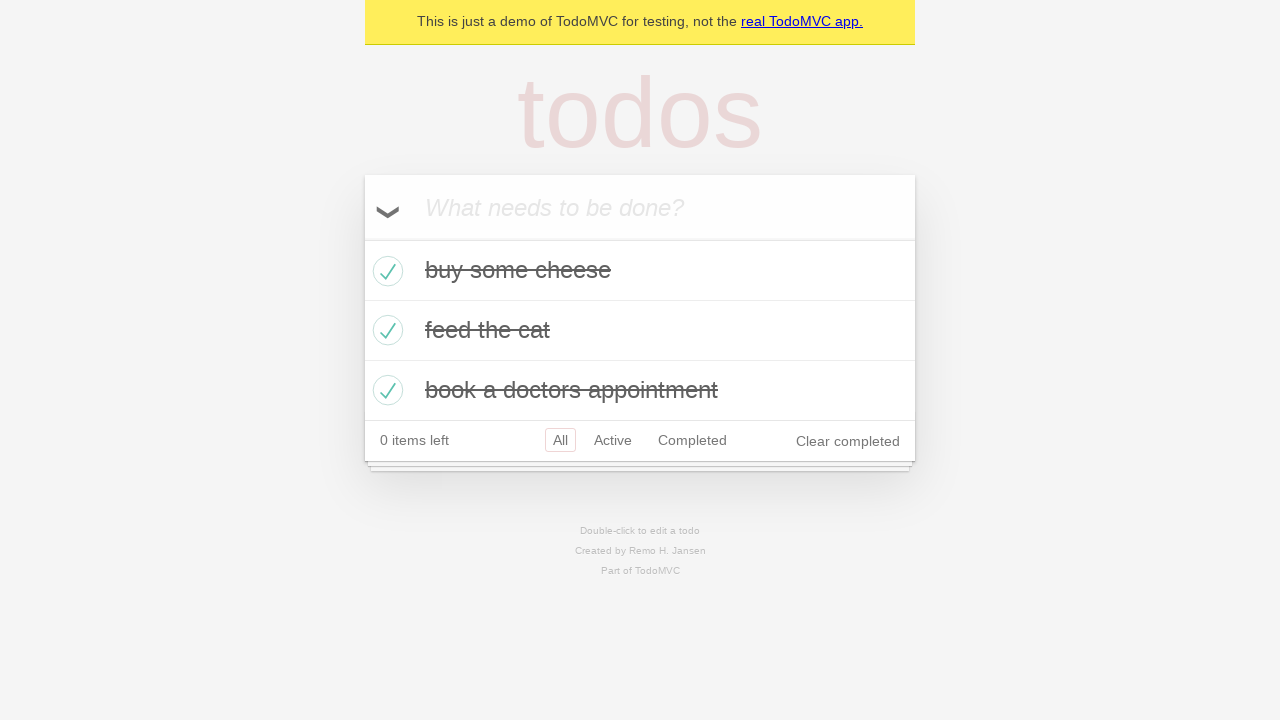

Unchecked 'Mark all as complete' toggle to clear complete state of all items at (362, 238) on internal:label="Mark all as complete"i
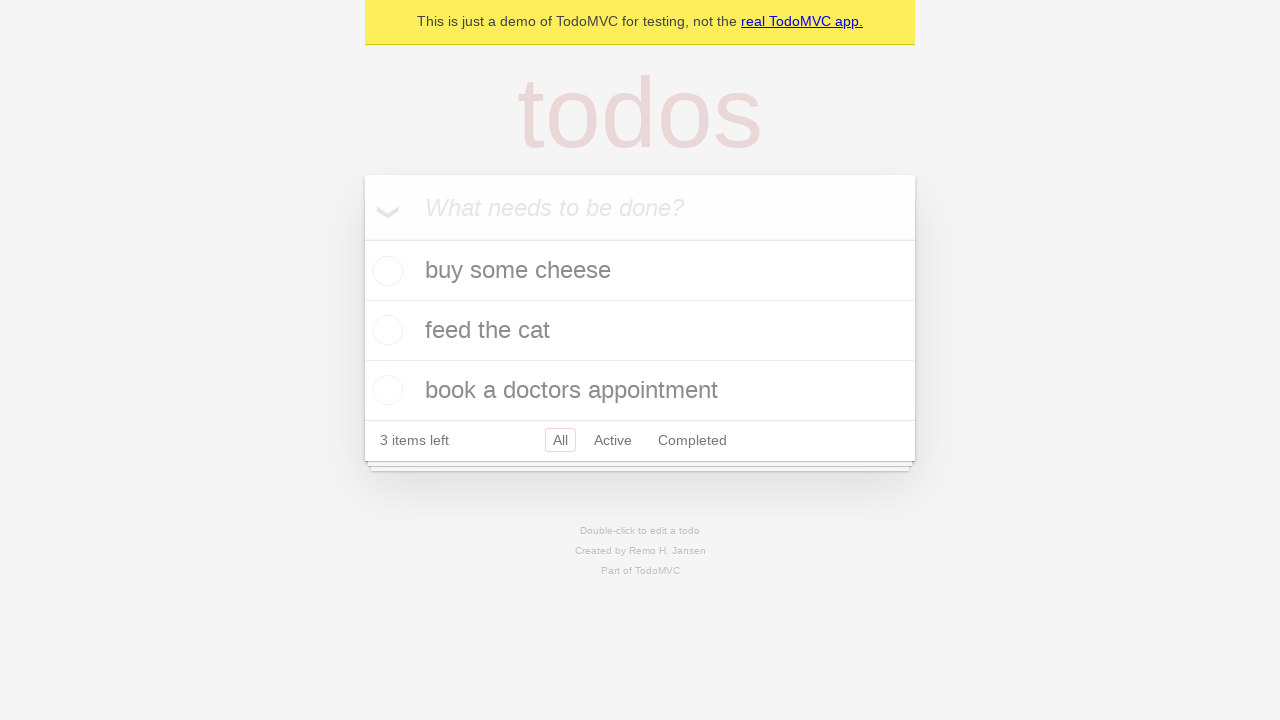

Waited for todo items to be visible after clearing complete state
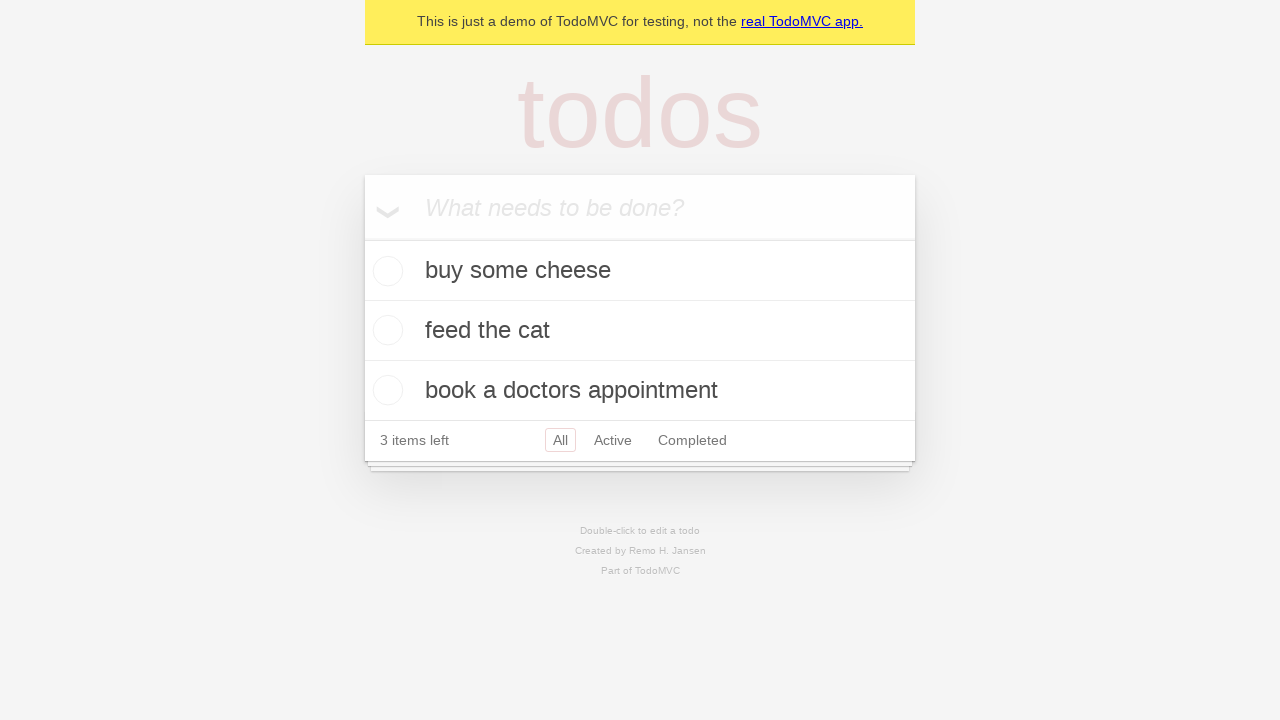

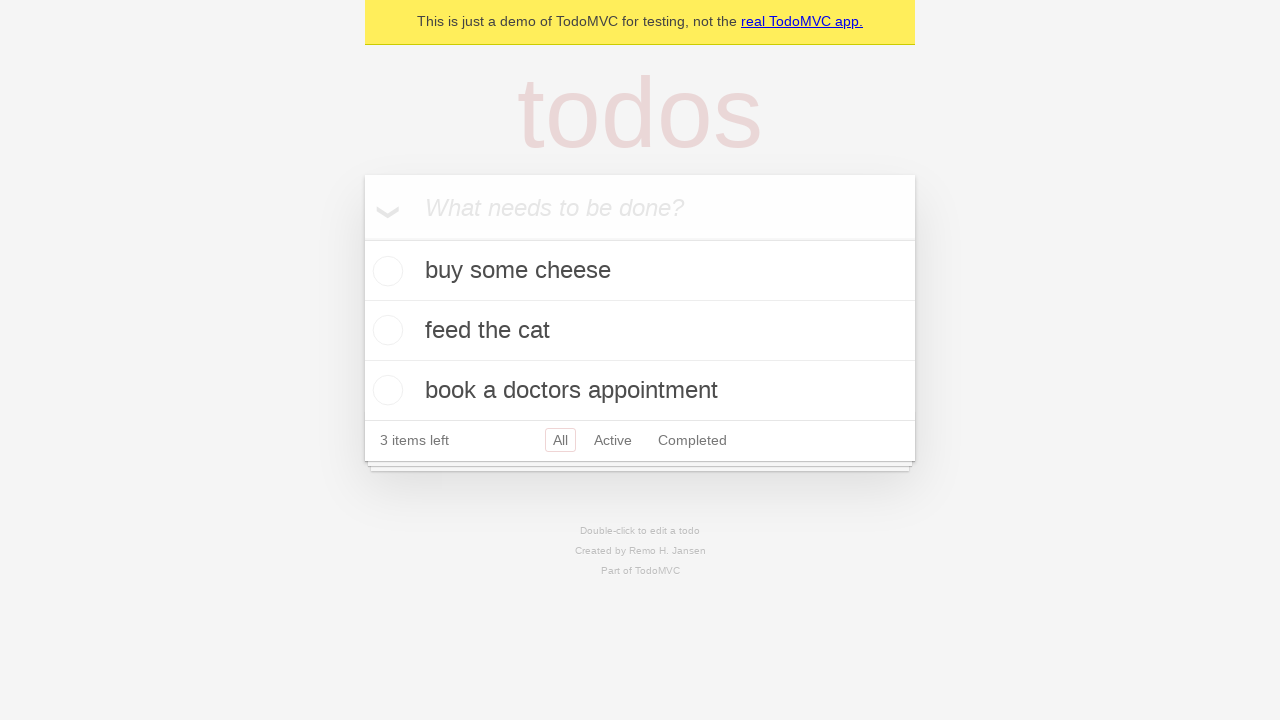